Tests dynamic loading by clicking to load hidden content and waiting for it to appear

Starting URL: http://the-internet.herokuapp.com/dynamic_loading

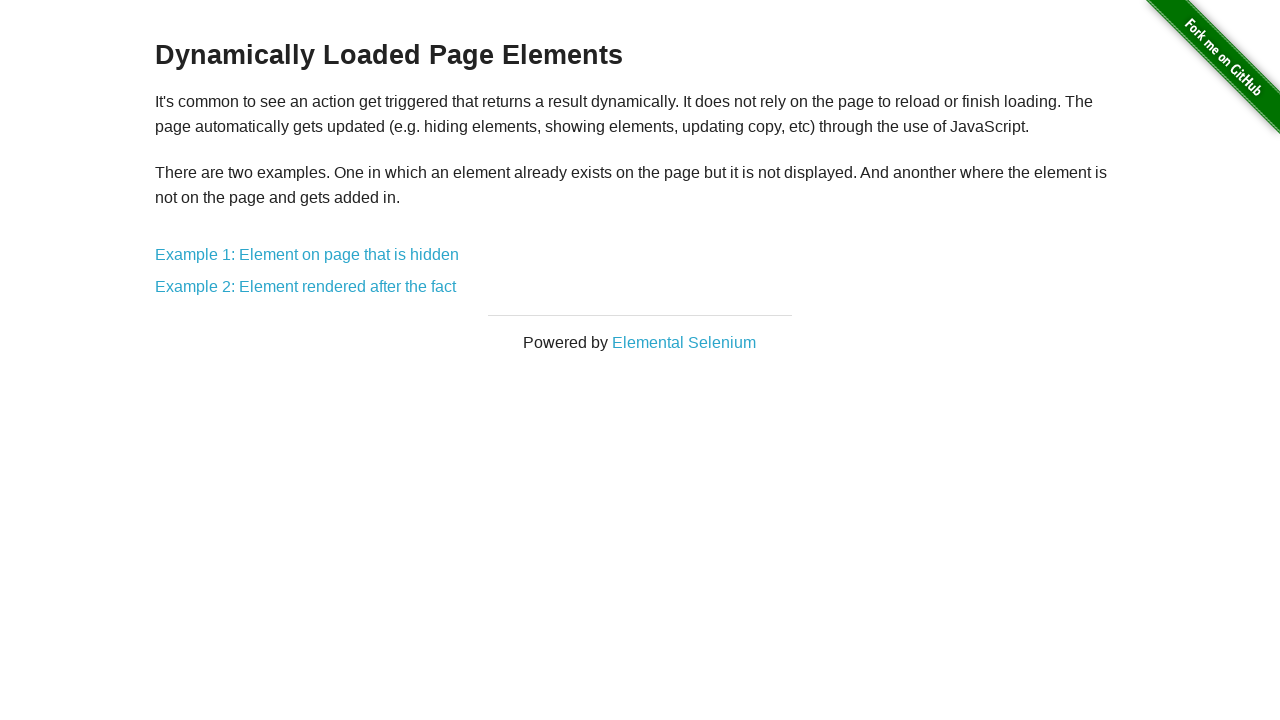

Clicked on Example 1 link to navigate to dynamic loading test at (307, 255) on text=Example 1: Element on page that is hidden
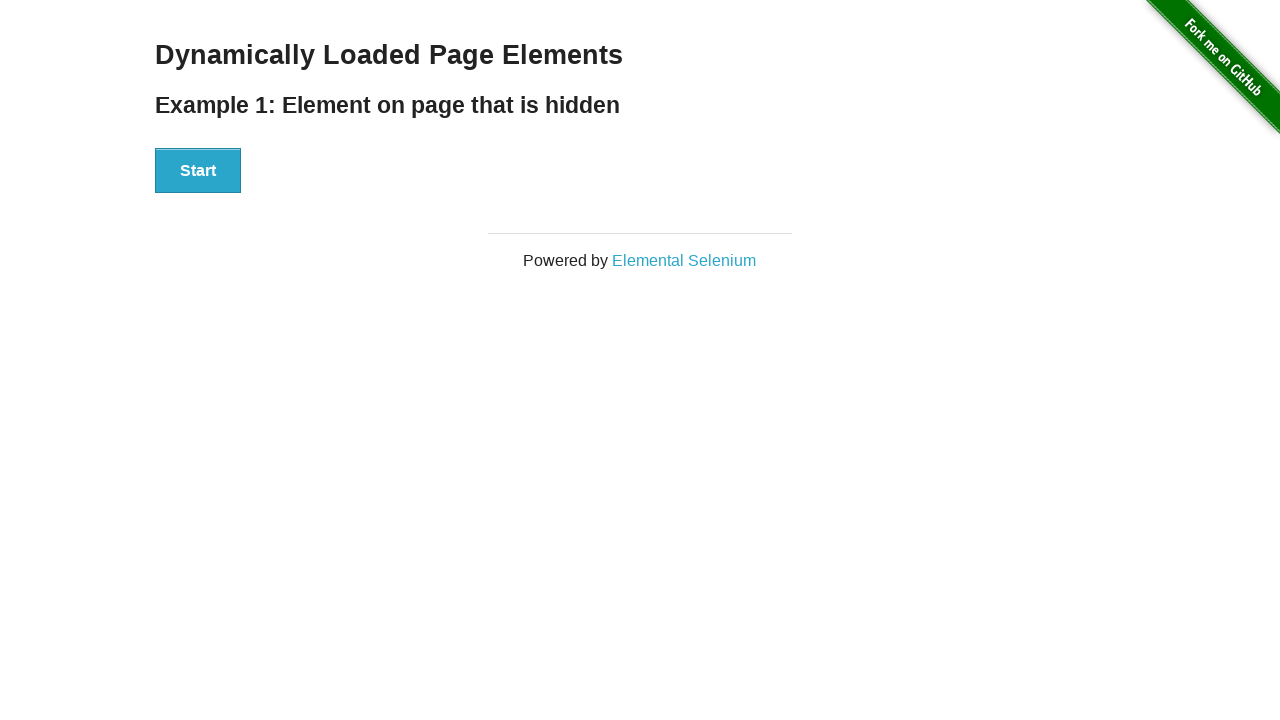

Clicked the Start button to trigger dynamic loading at (198, 171) on #start button
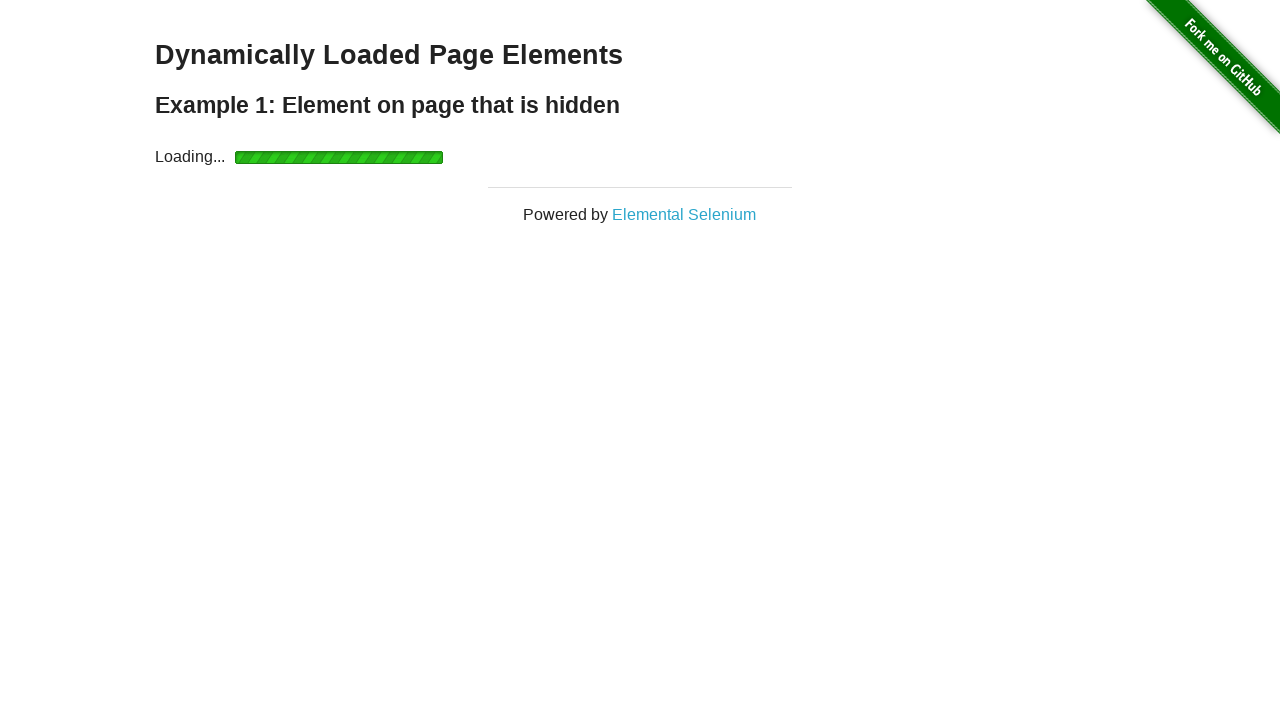

Verified that start div is hidden after clicking button
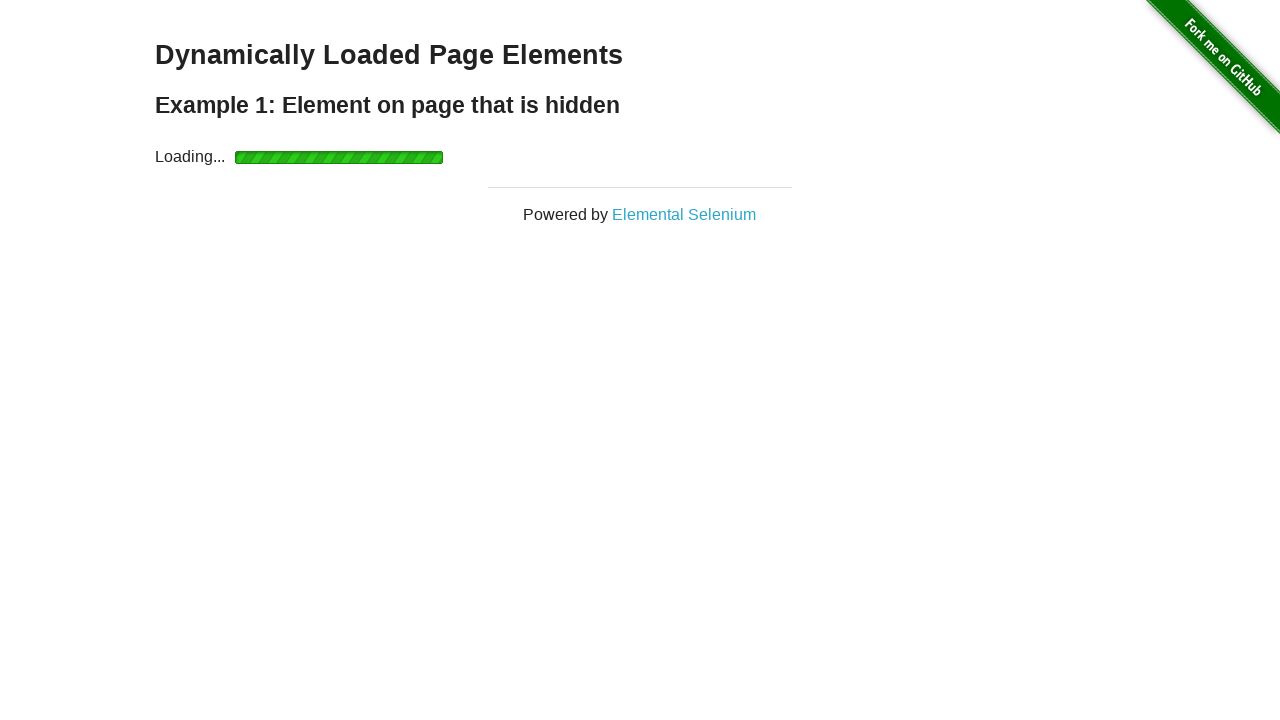

Waited for loading indicator to disappear (content loading complete)
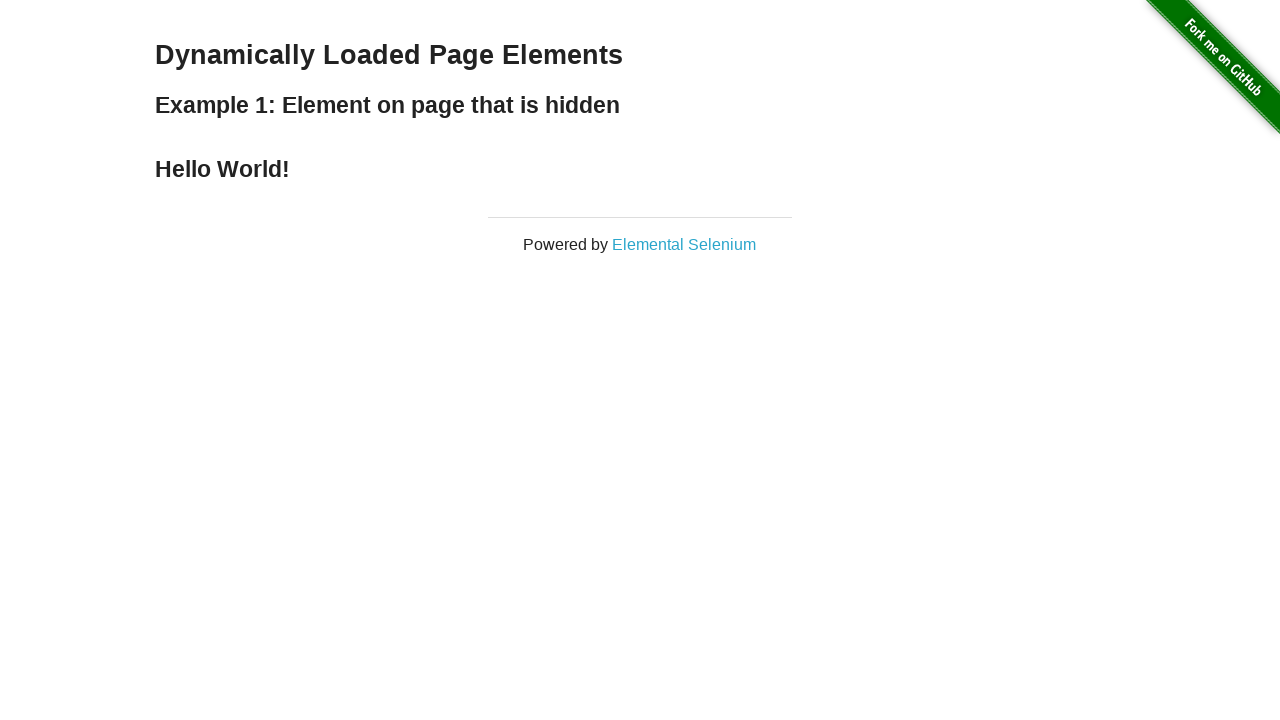

Verified that finish text displays 'Hello World!' after dynamic loading
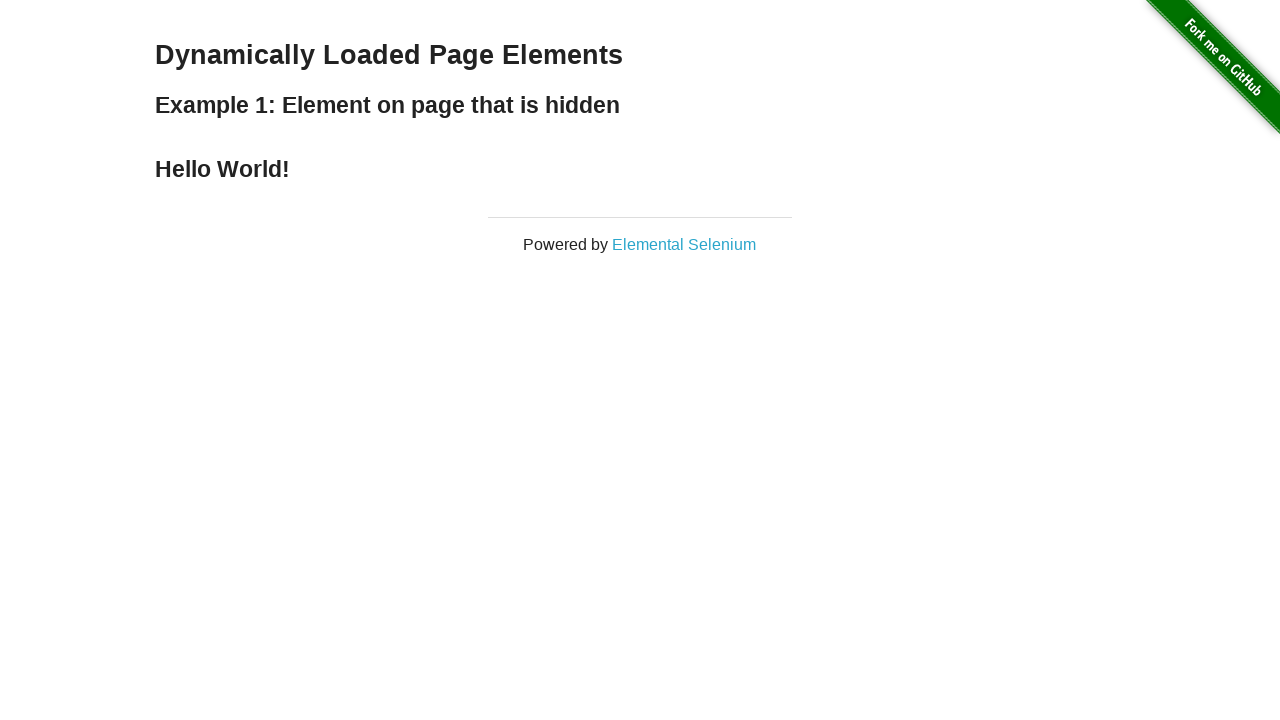

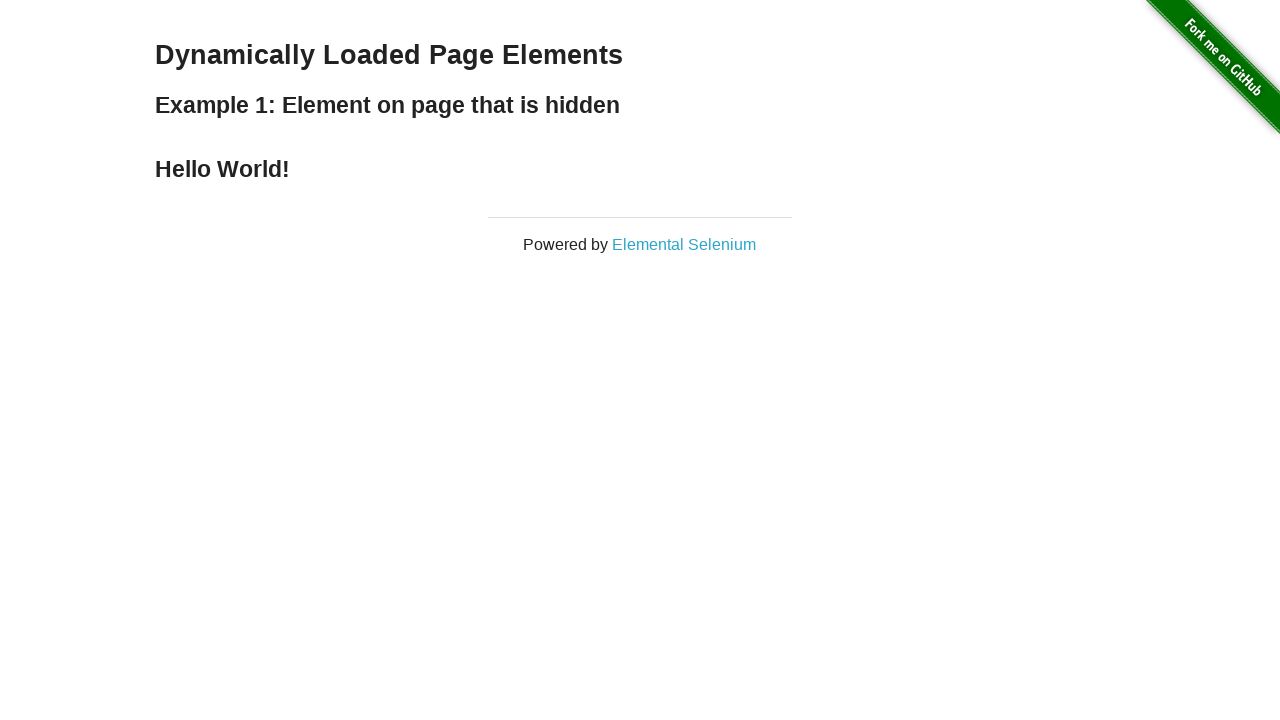